Tests accepting a JavaScript confirm dialog by clicking the confirm button and accepting it

Starting URL: https://the-internet.herokuapp.com/javascript_alerts

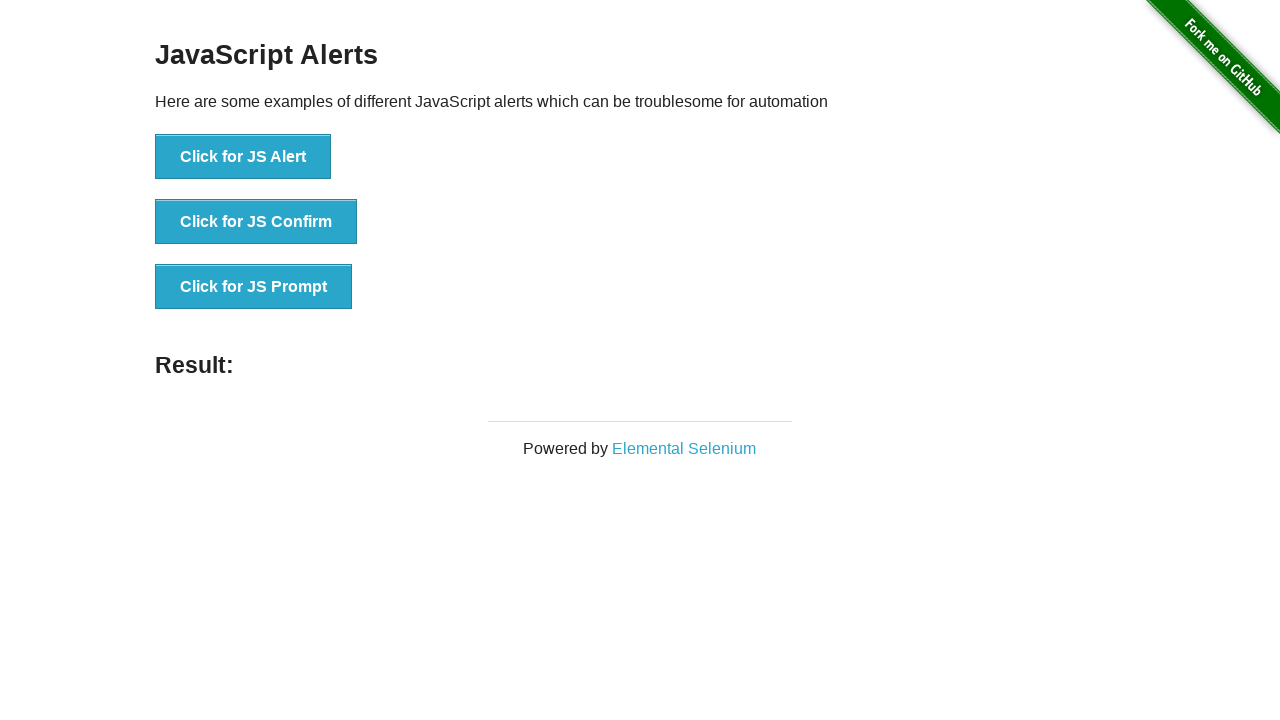

Set up dialog handler to automatically accept confirm dialogs
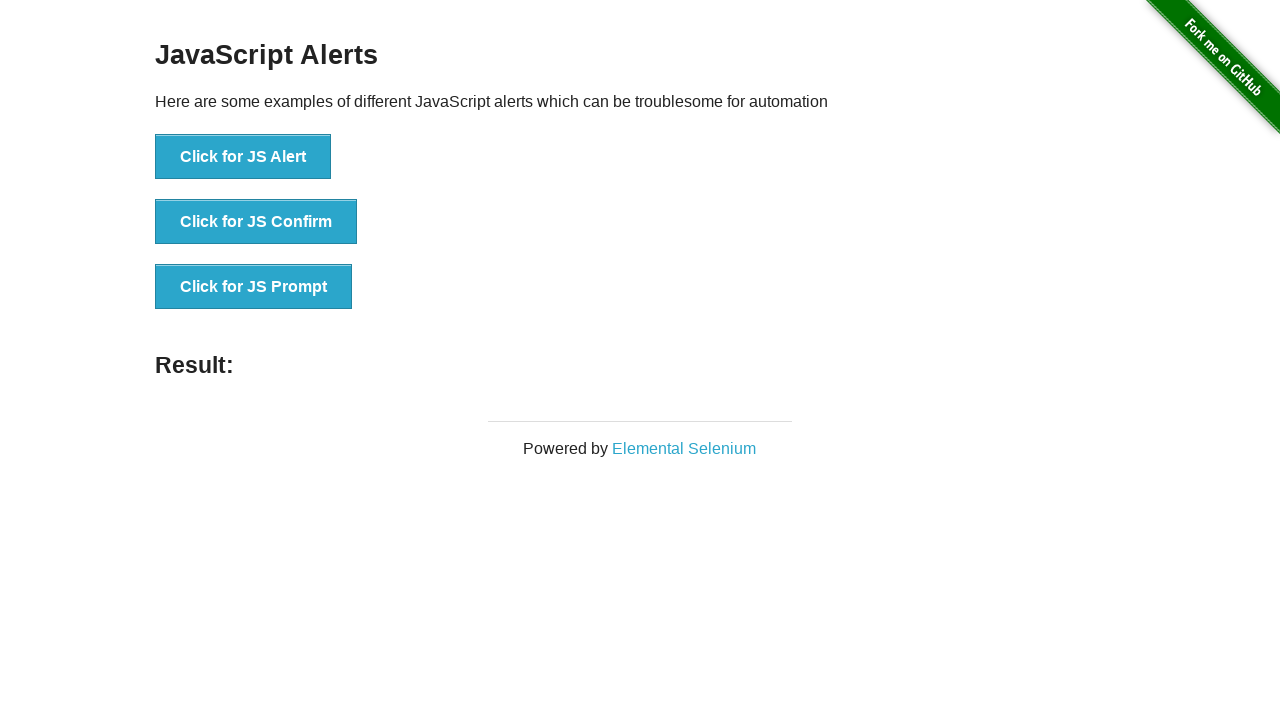

Clicked the JS Confirm button at (256, 222) on xpath=//*[text()='Click for JS Confirm']
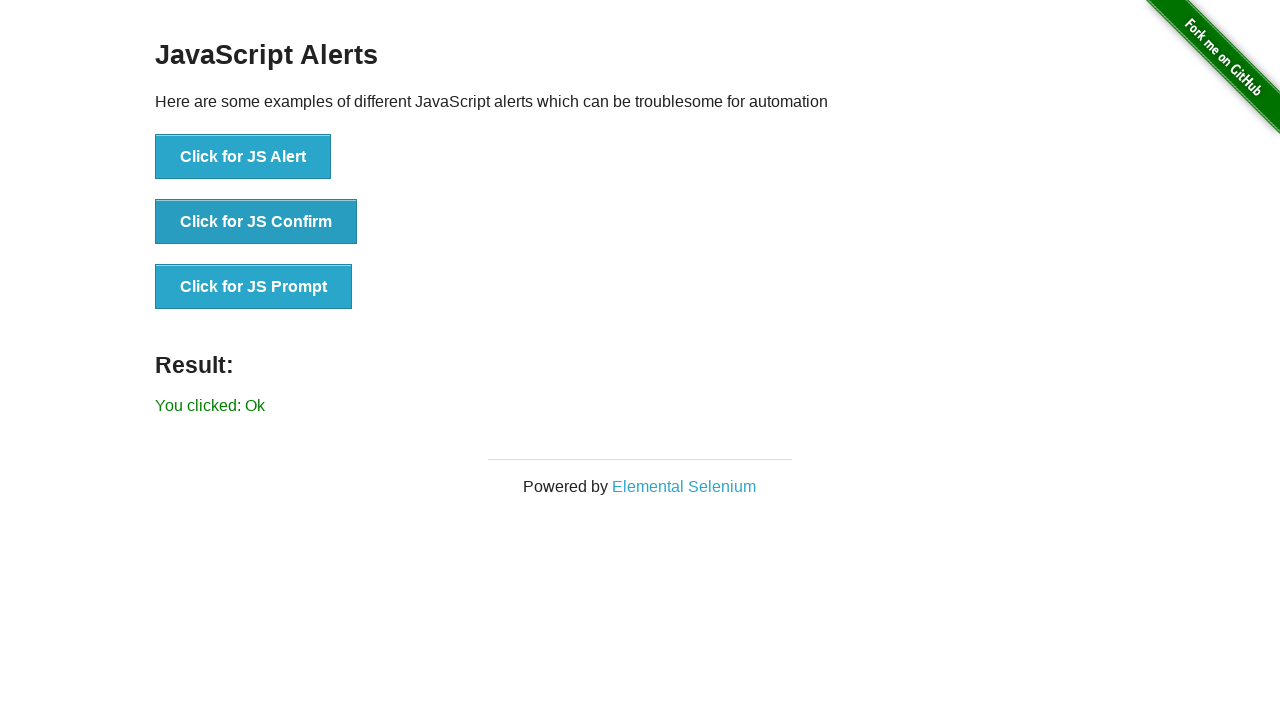

Result message appeared after accepting the confirm dialog
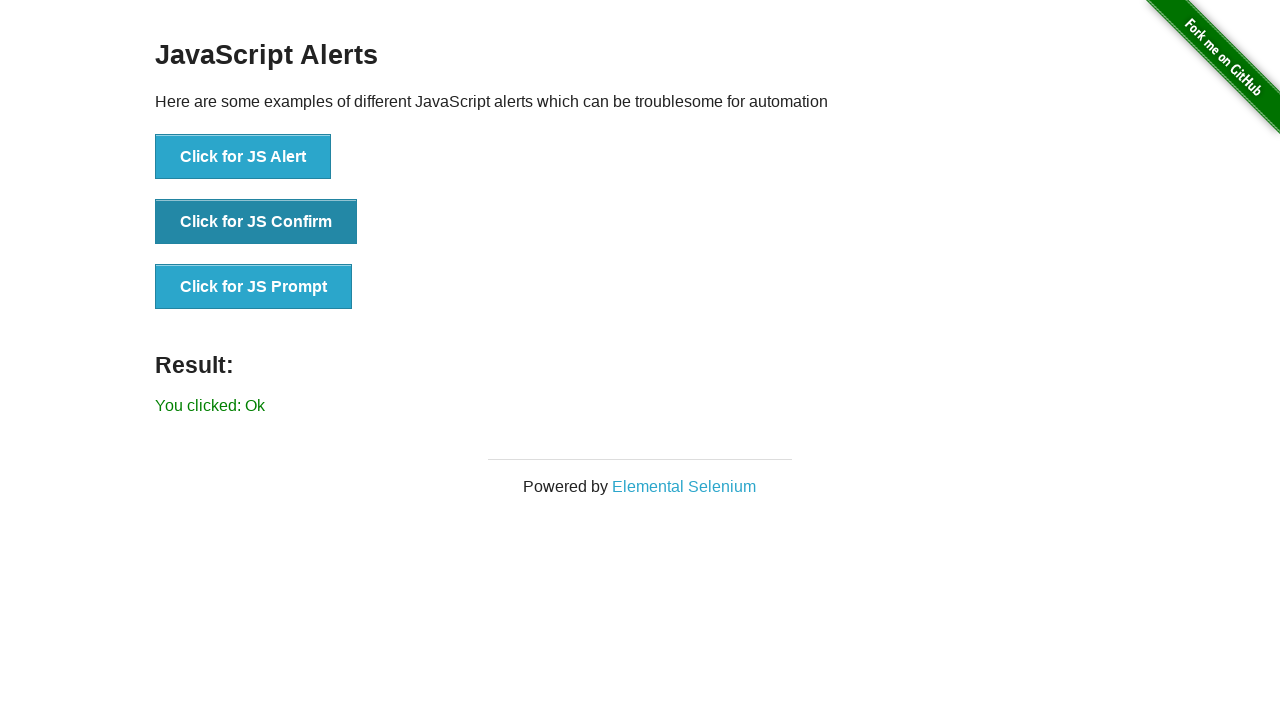

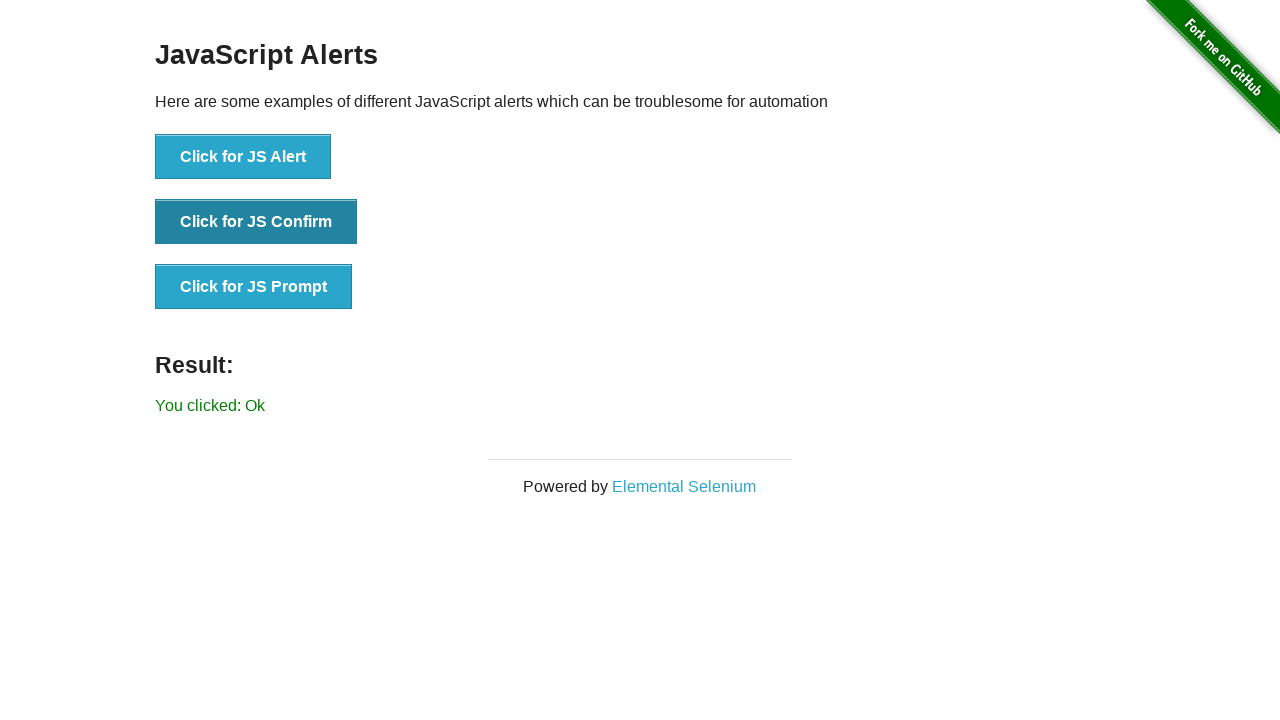